Tests that todo data persists after page reload

Starting URL: https://demo.playwright.dev/todomvc

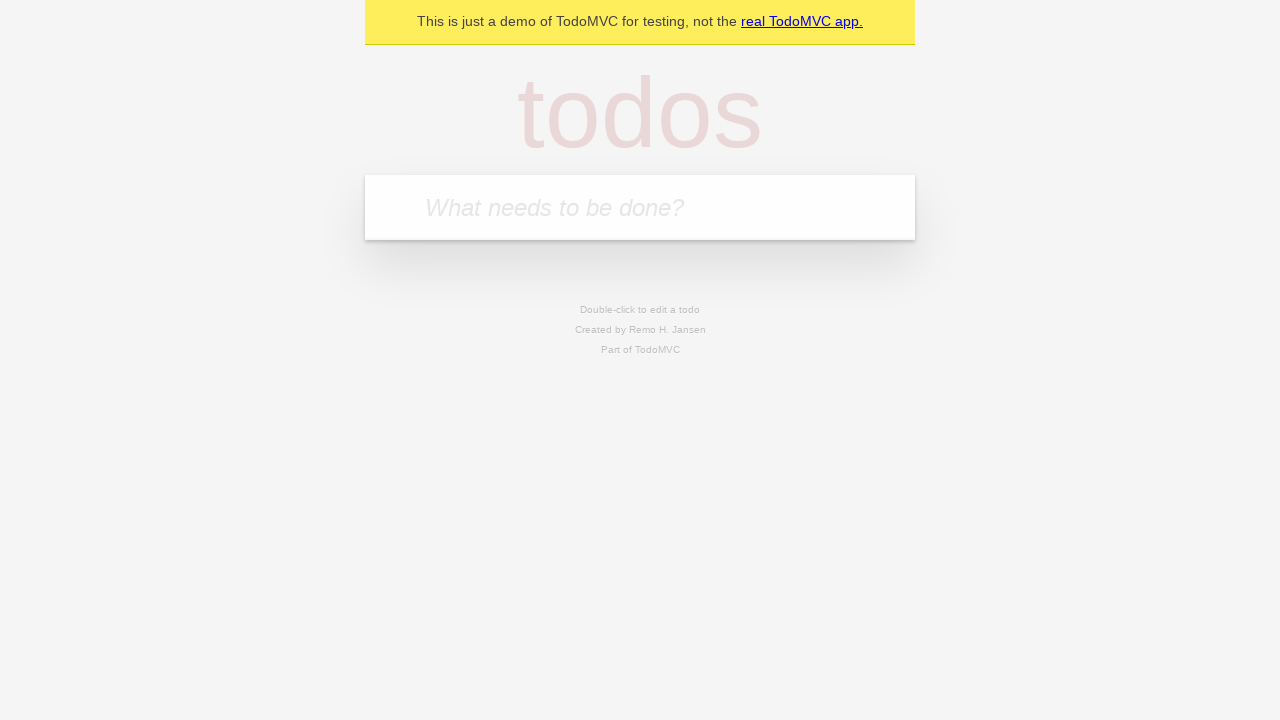

Filled first todo input with 'buy some cheese' on .new-todo
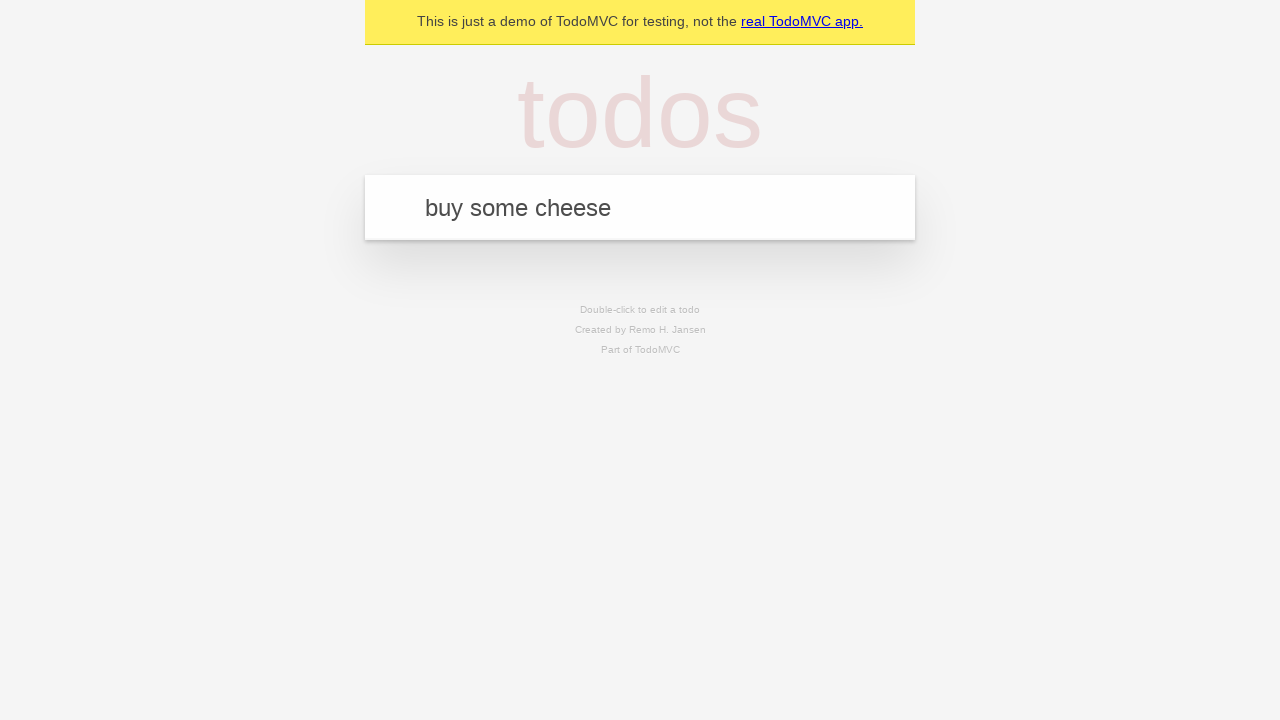

Pressed Enter to create first todo on .new-todo
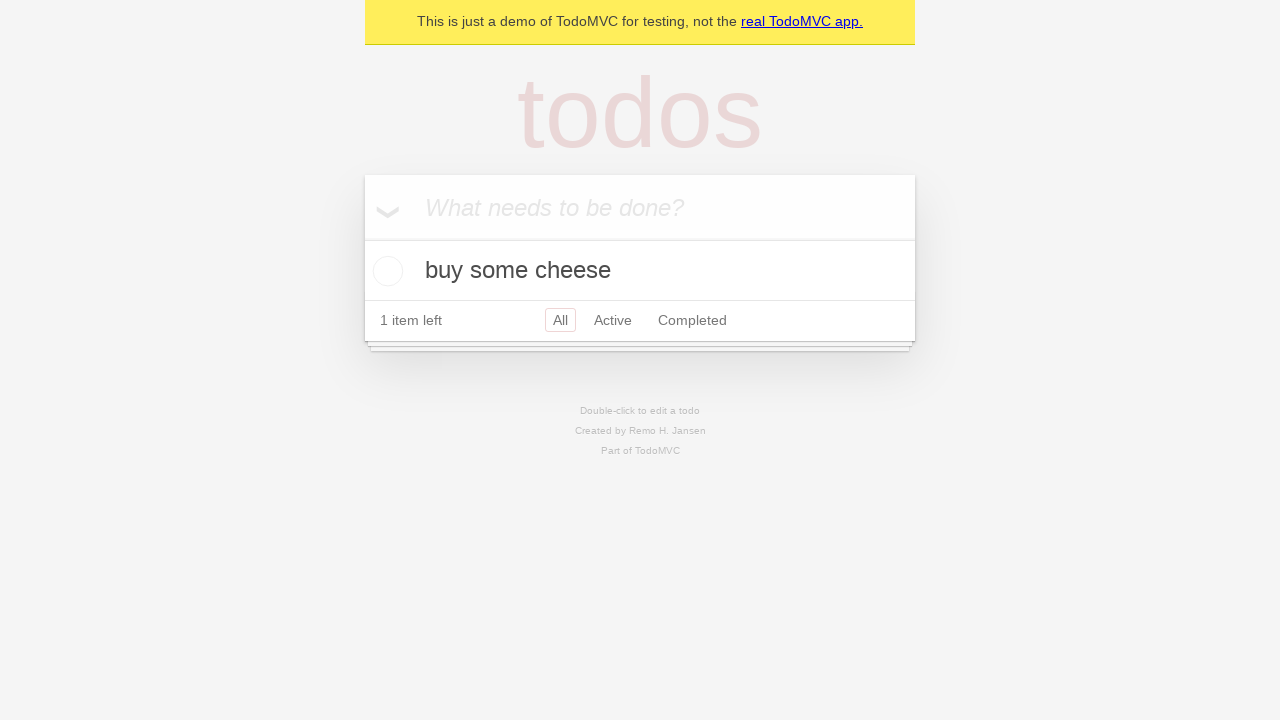

Filled second todo input with 'feed the cat' on .new-todo
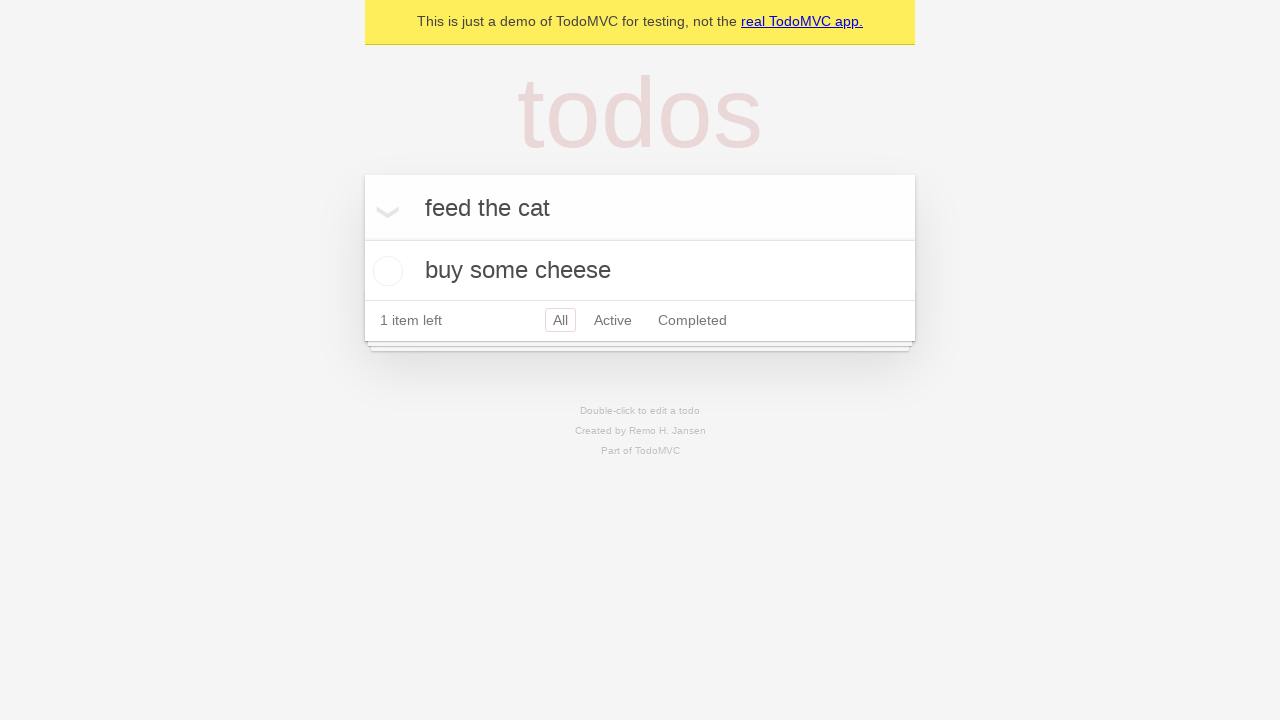

Pressed Enter to create second todo on .new-todo
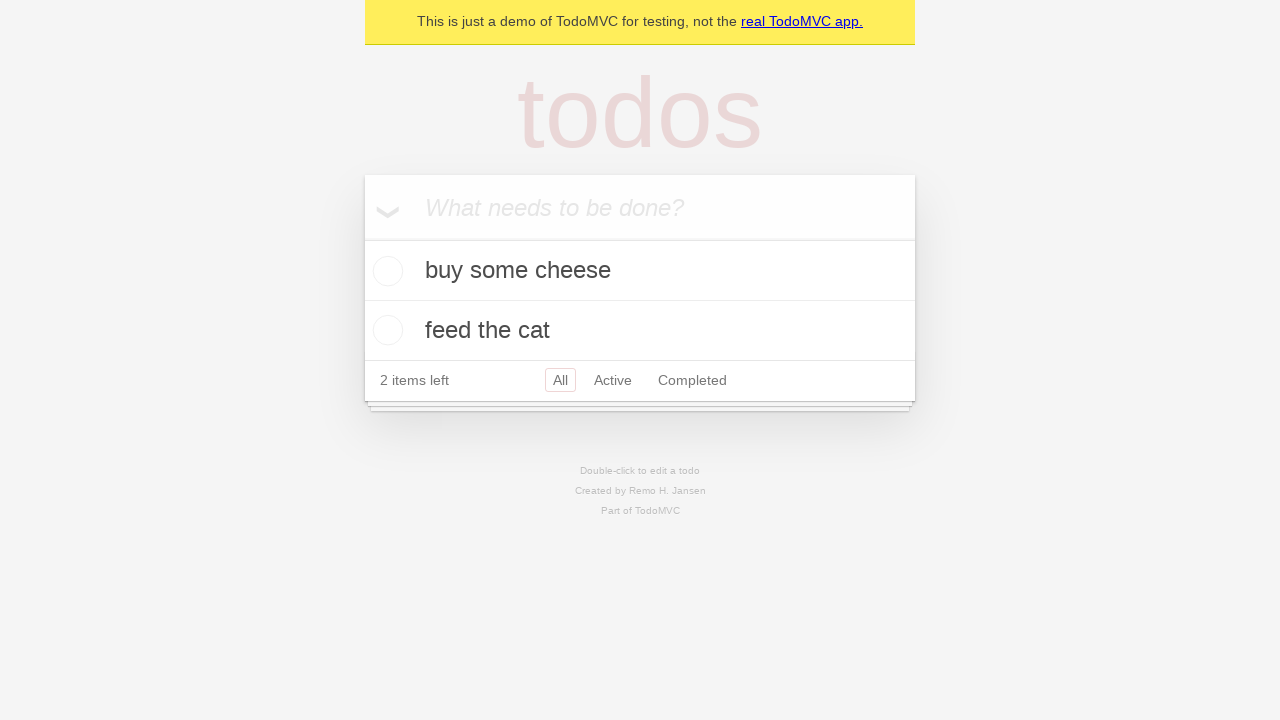

Checked first todo item as complete at (385, 271) on .todo-list li >> nth=0 >> .toggle
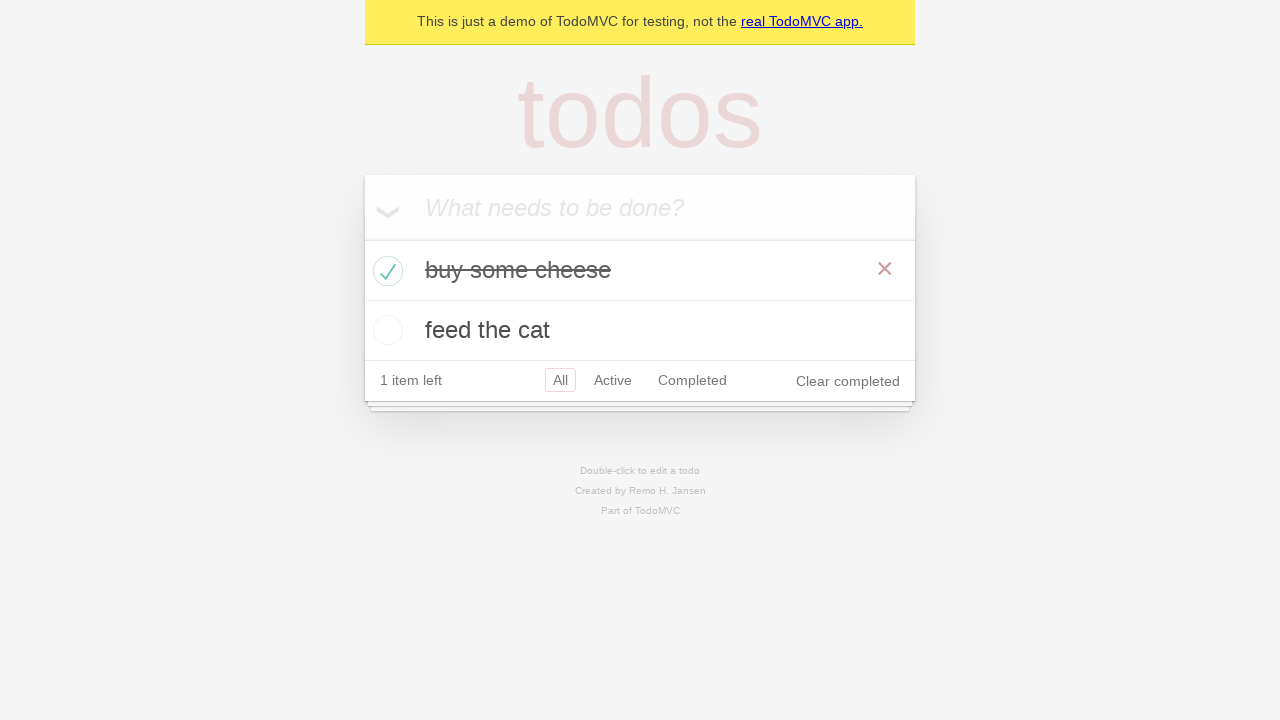

Reloaded the page
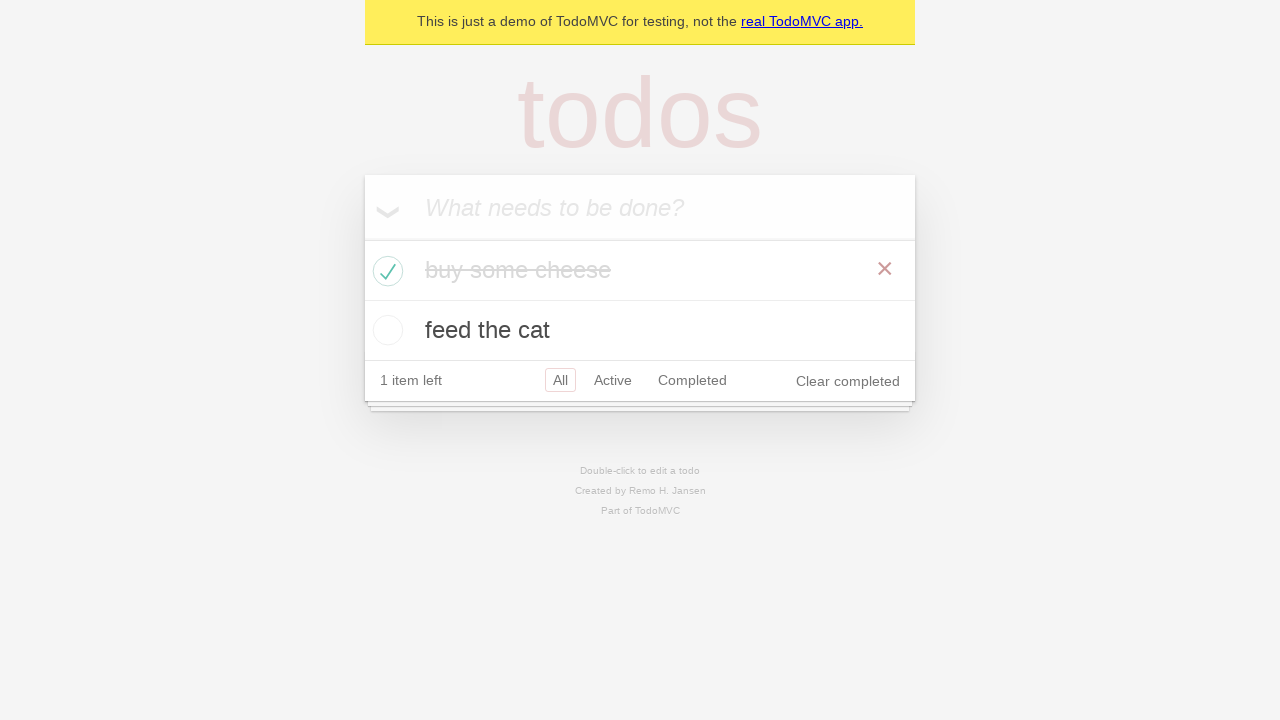

Todo items persisted after page reload
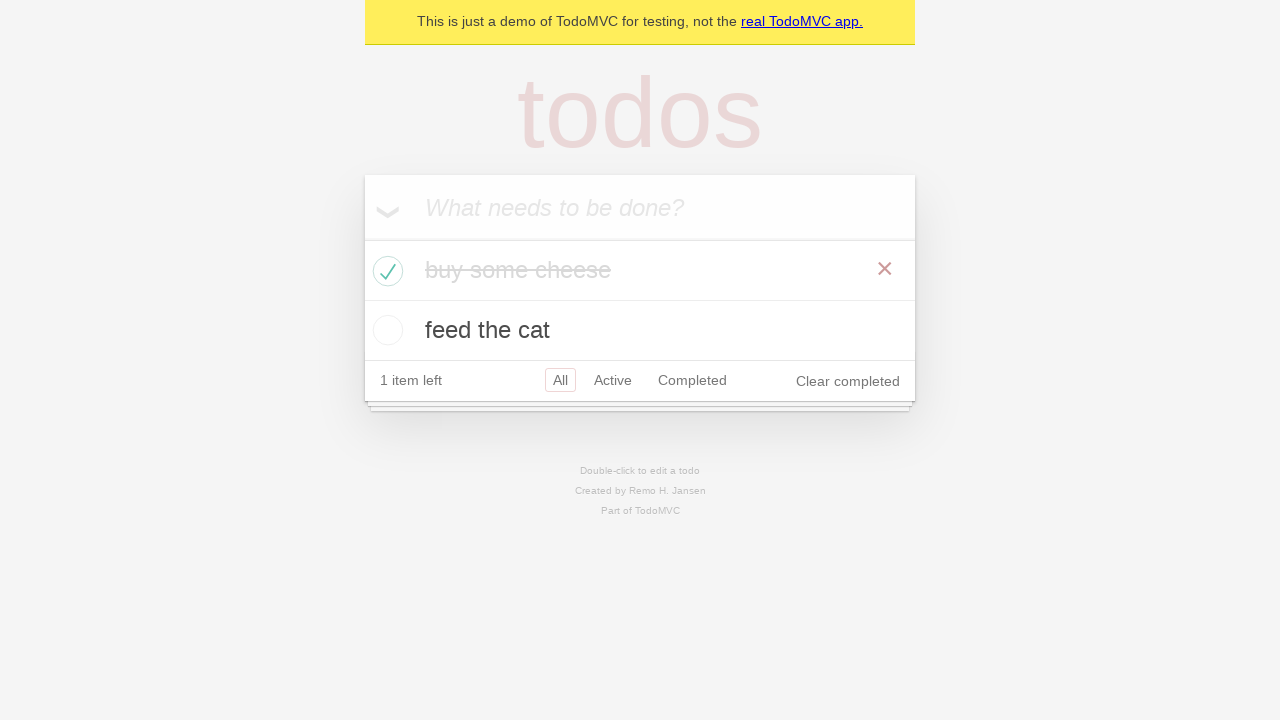

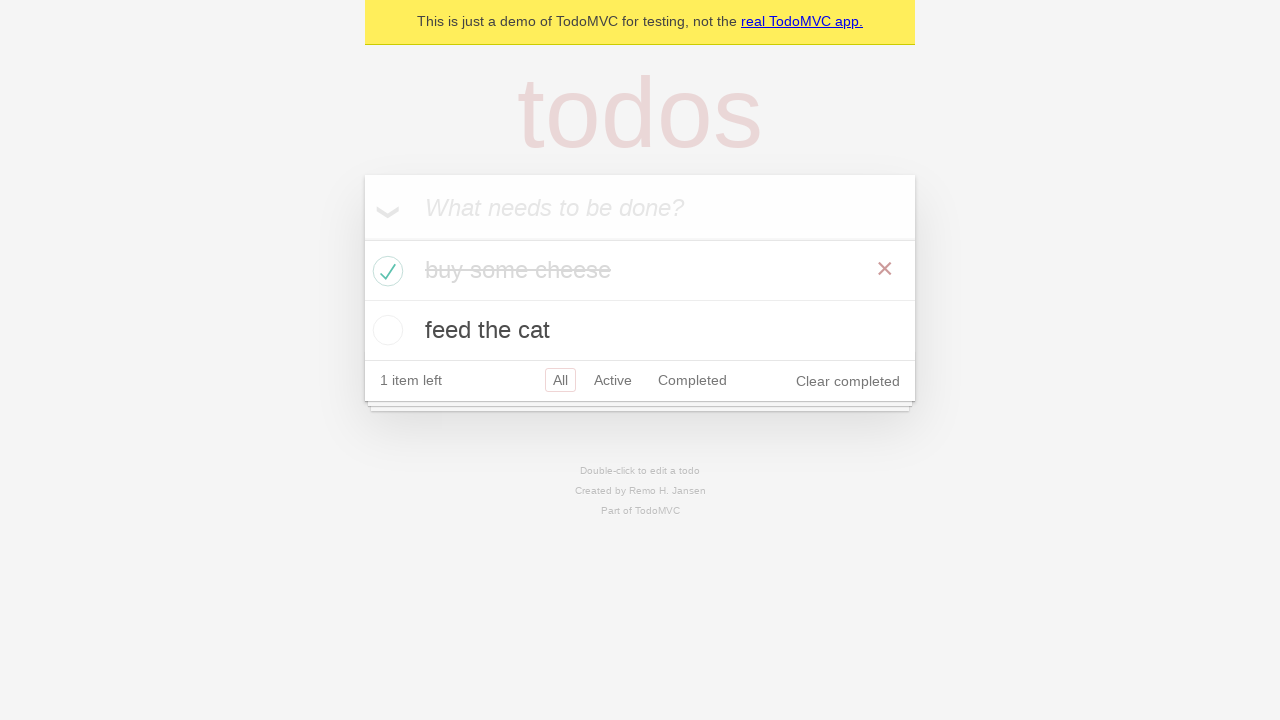